Tests Basic Elements page Basic Forms section by filling email, password, checking checkbox and verifying alert message

Starting URL: http://automationbykrishna.com/

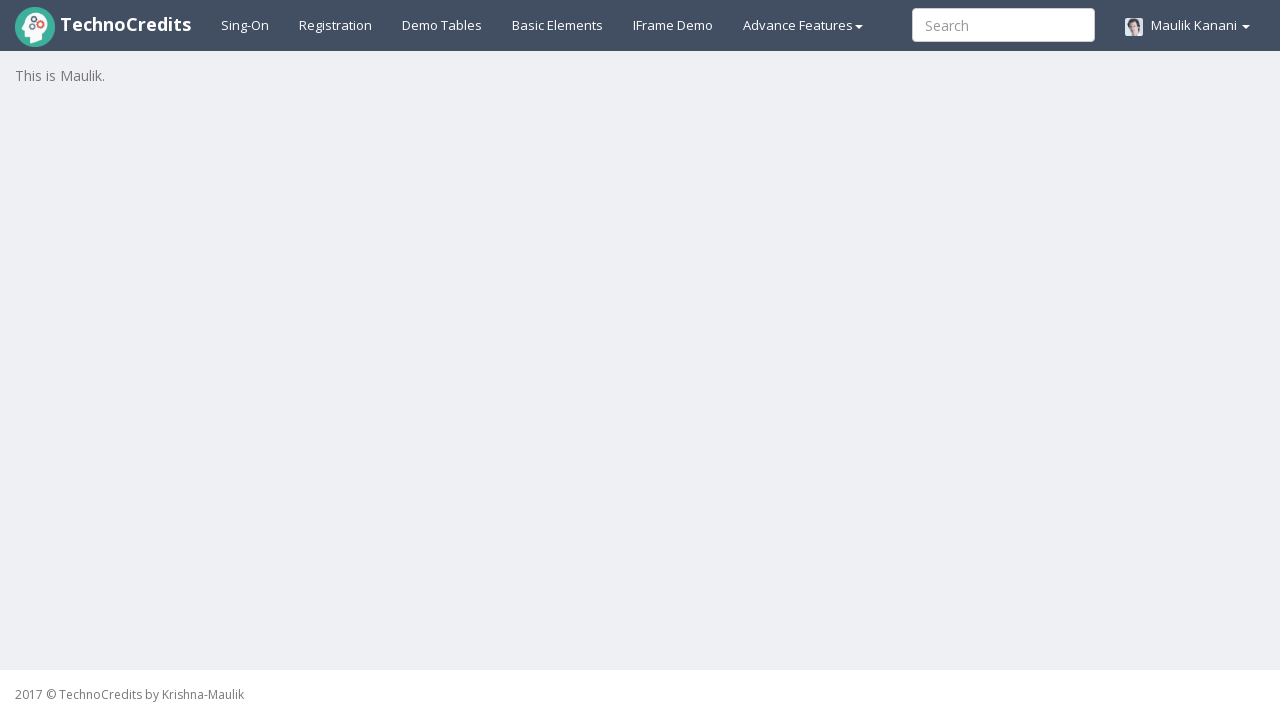

Clicked on Basic Elements link at (558, 25) on xpath=//a[@id='basicelements']
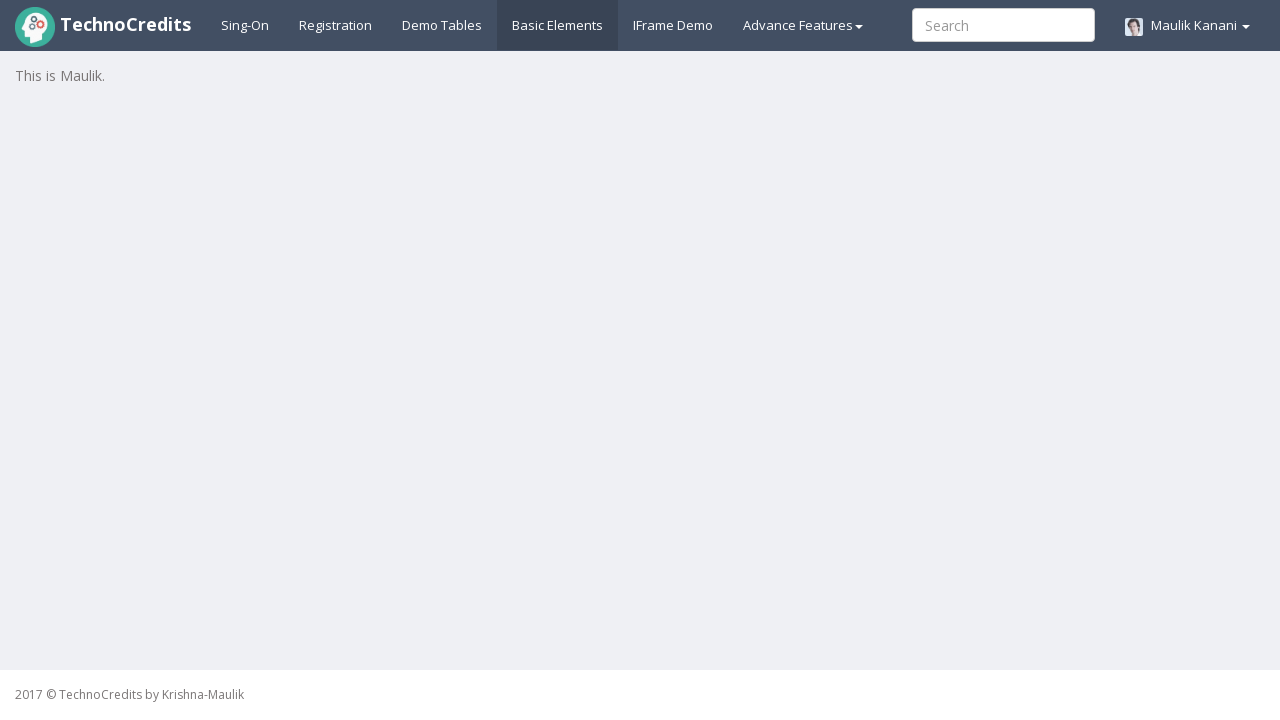

Waited 3 seconds for page to load
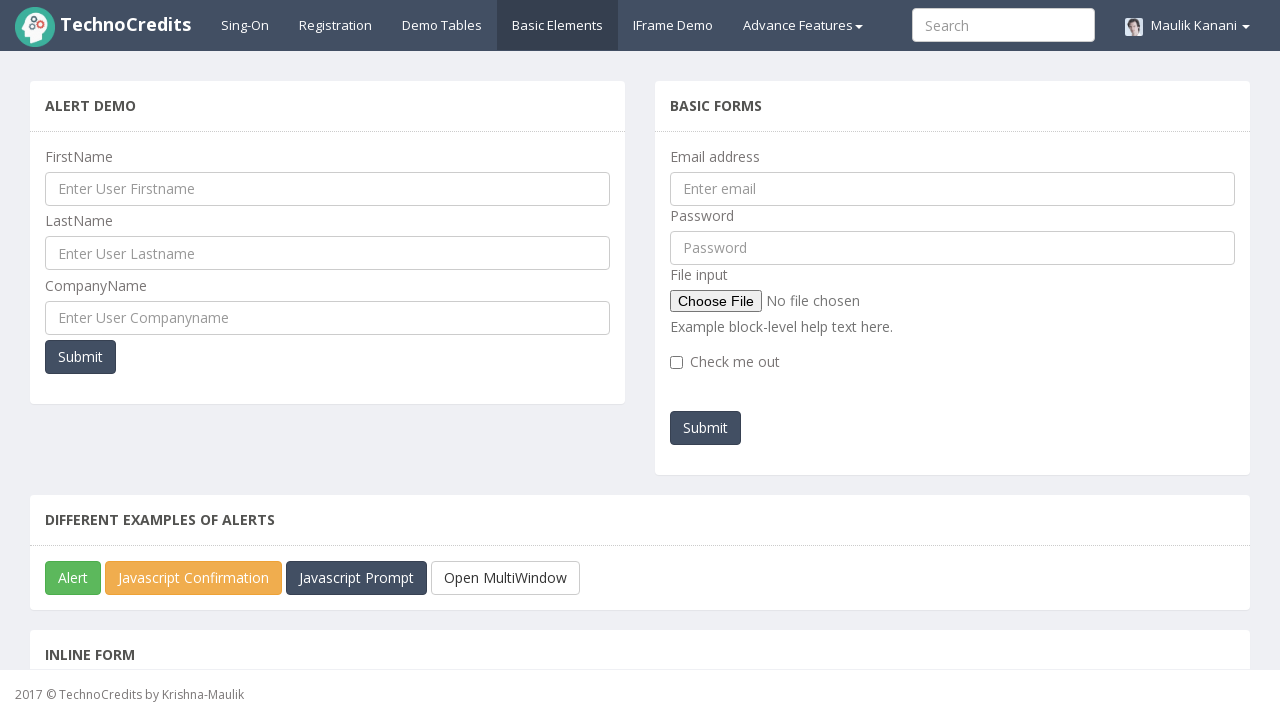

Filled email field with 'testuser@example.com' on //input[@id='exampleInputEmail1']
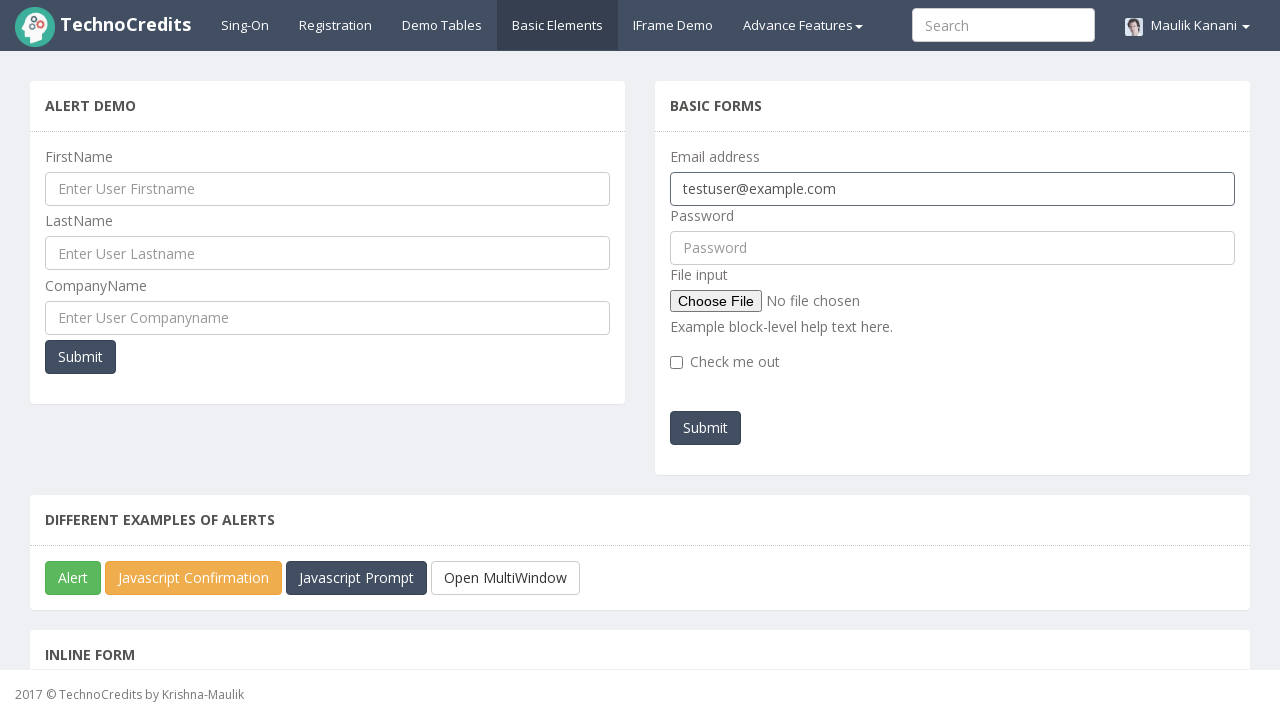

Filled password field with 'testpass123' on //input[@id='pwd']
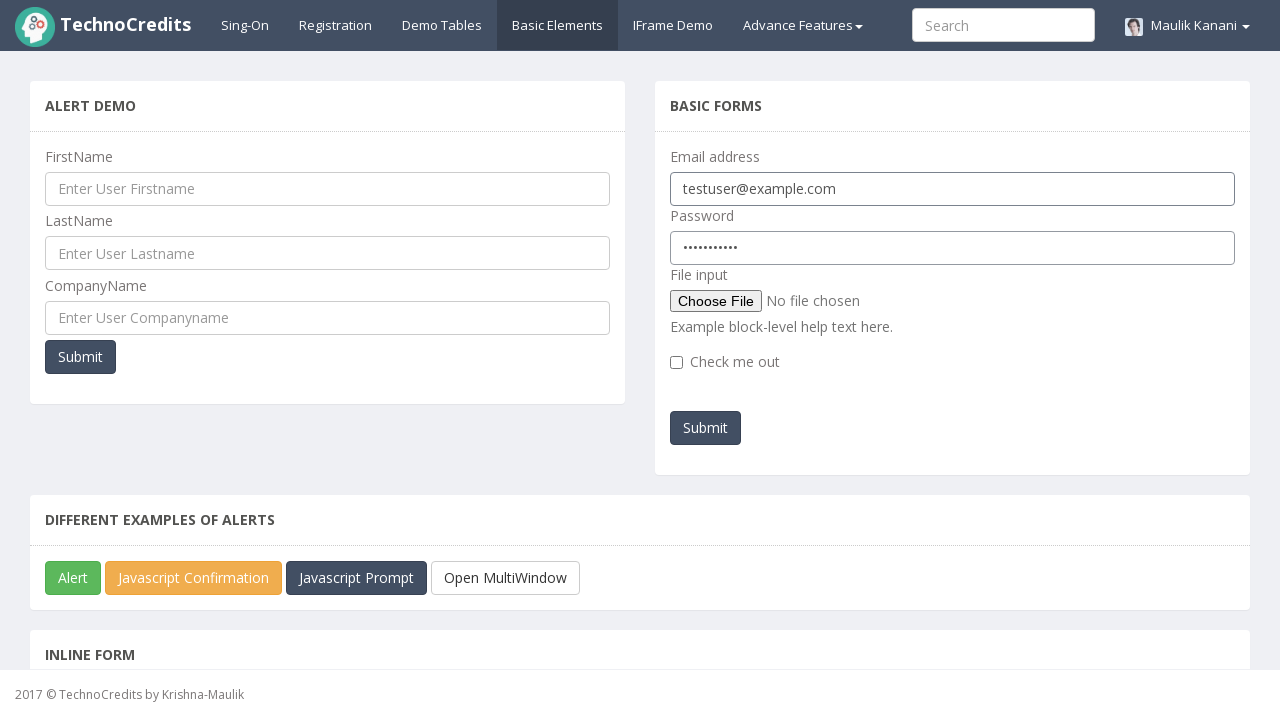

Checked the checkbox in Basic Forms section at (676, 362) on xpath=//div[@name='secondSegment']//input[@type='checkbox']
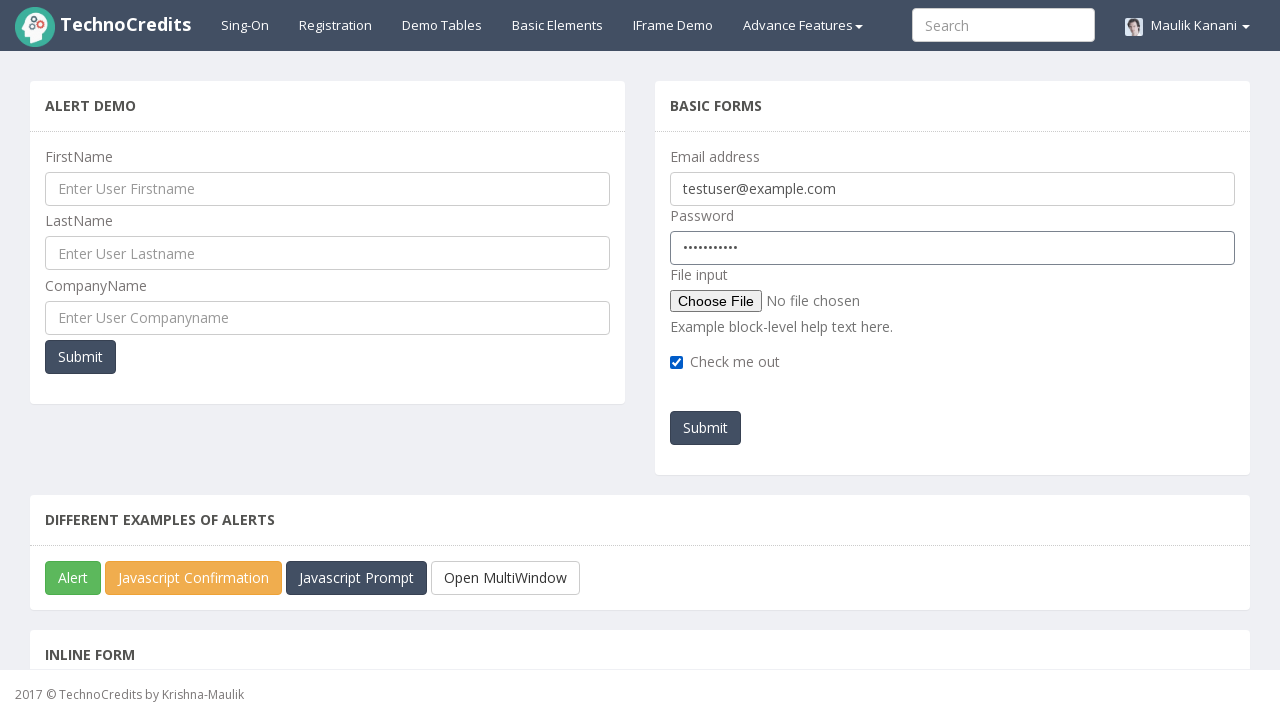

Clicked submit button in Basic Forms at (706, 428) on xpath=//button[@id='submitb2']
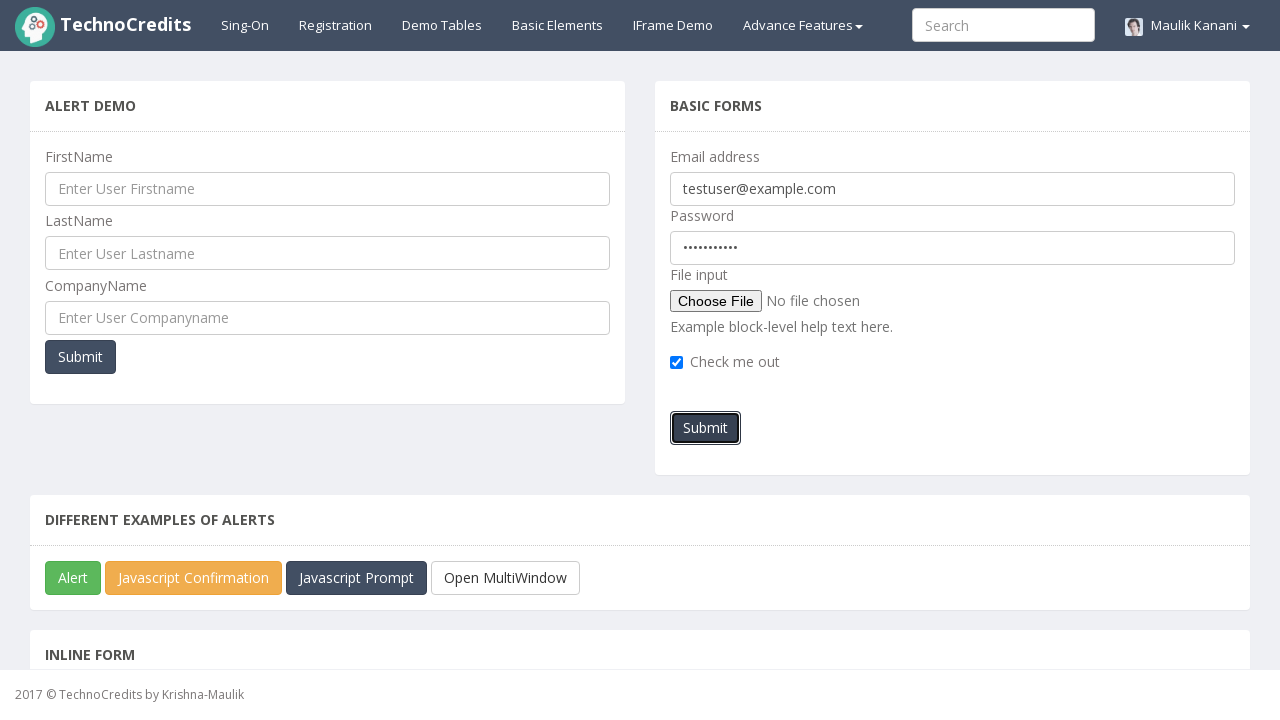

Alert message appeared and was accepted
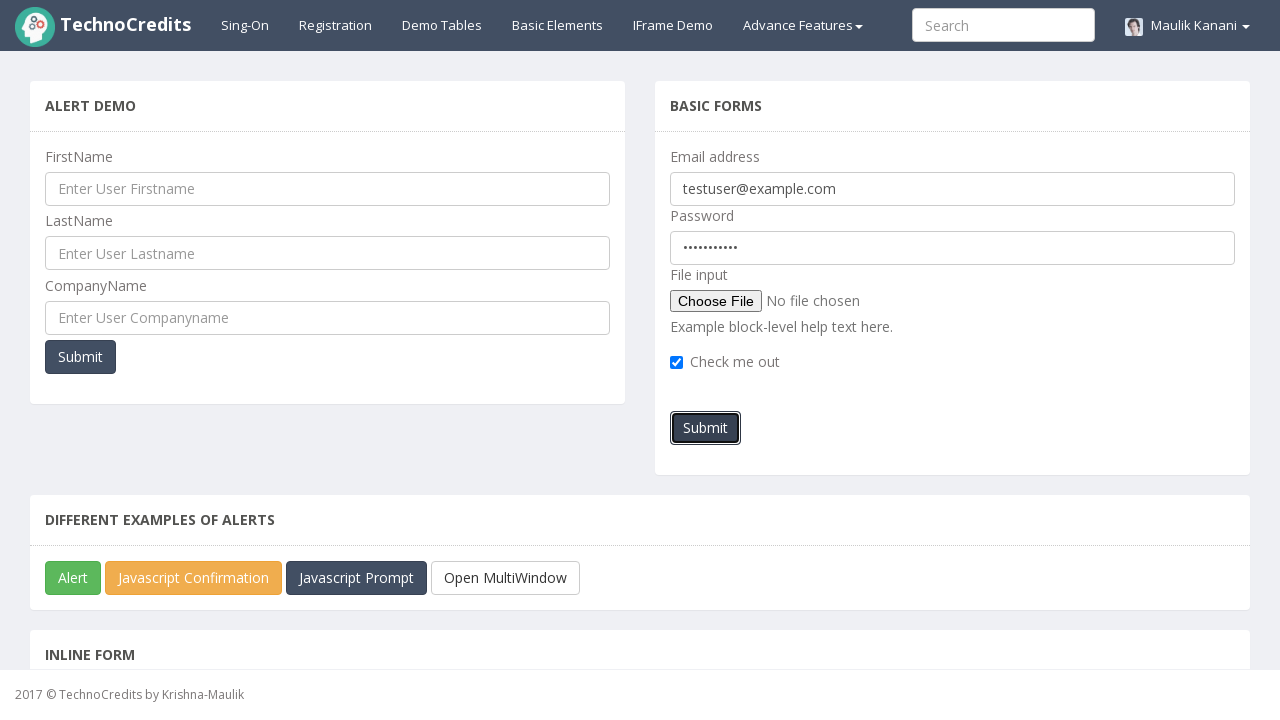

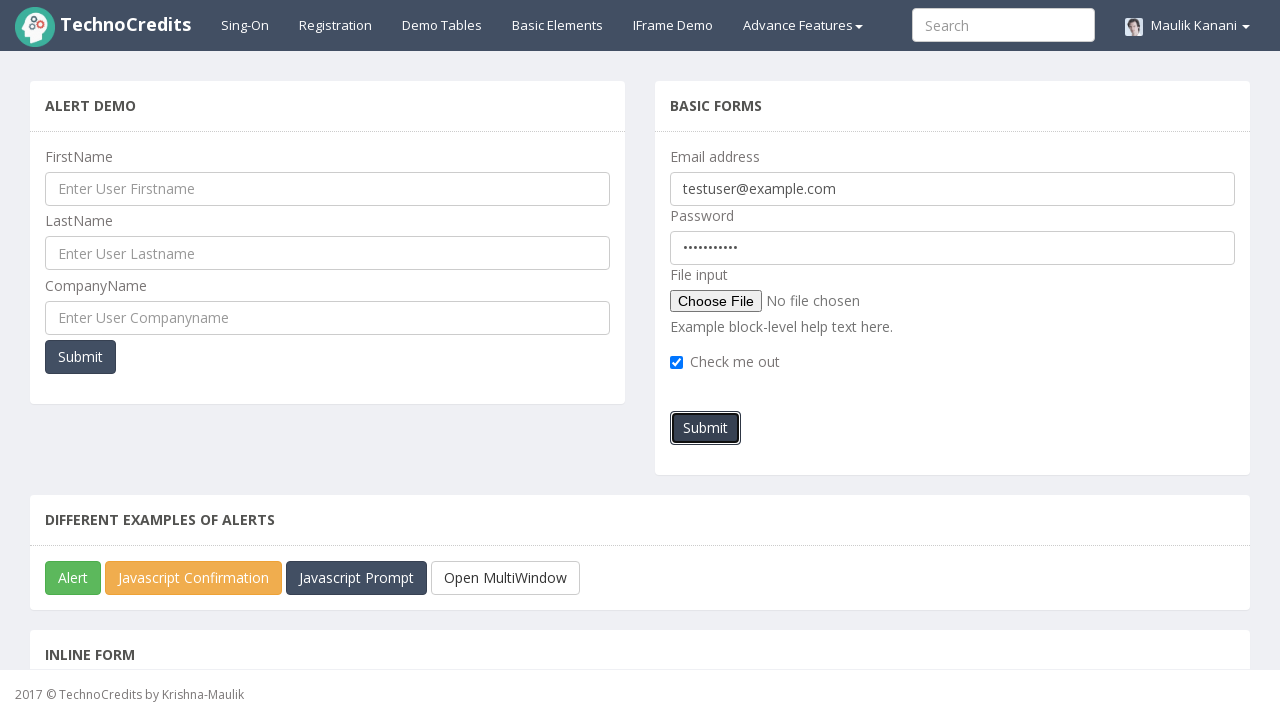